Tests double-click functionality by double-clicking text in an iframe and verifying the style attribute changes to contain red color

Starting URL: https://www.w3schools.com/tags/tryit.asp?filename=tryhtml5_ev_ondblclick2

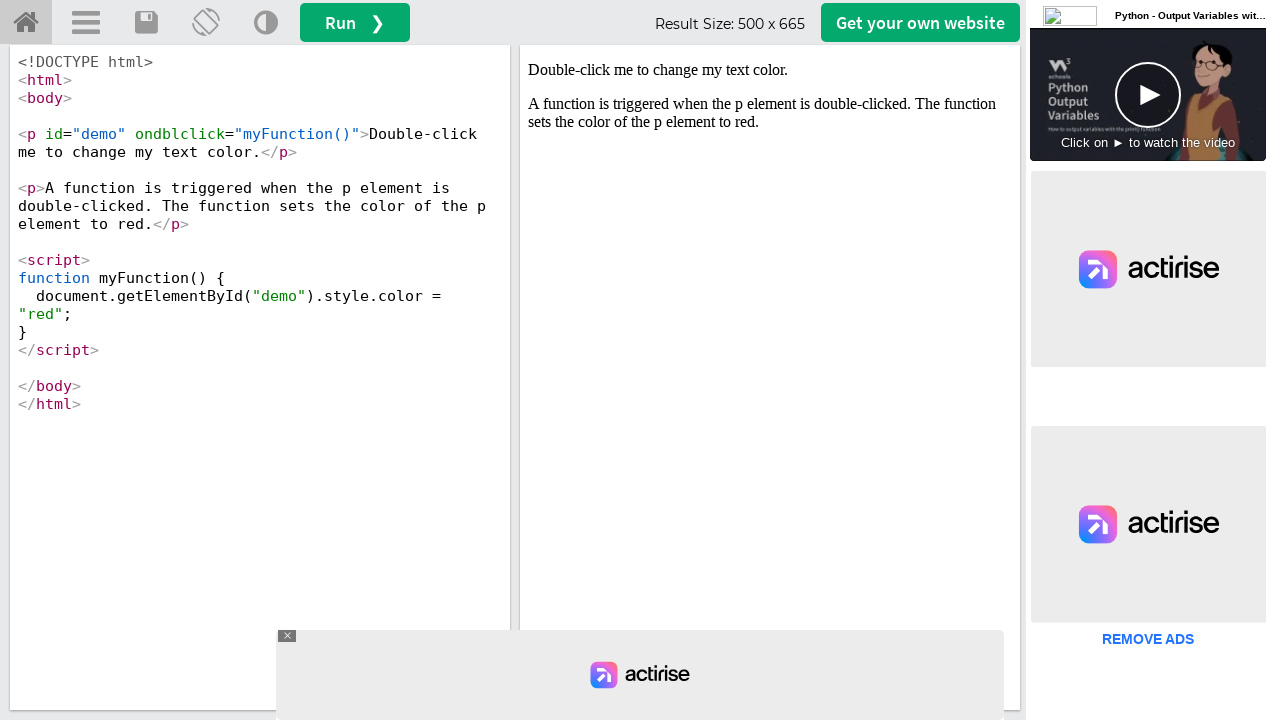

Switched to iframeResult
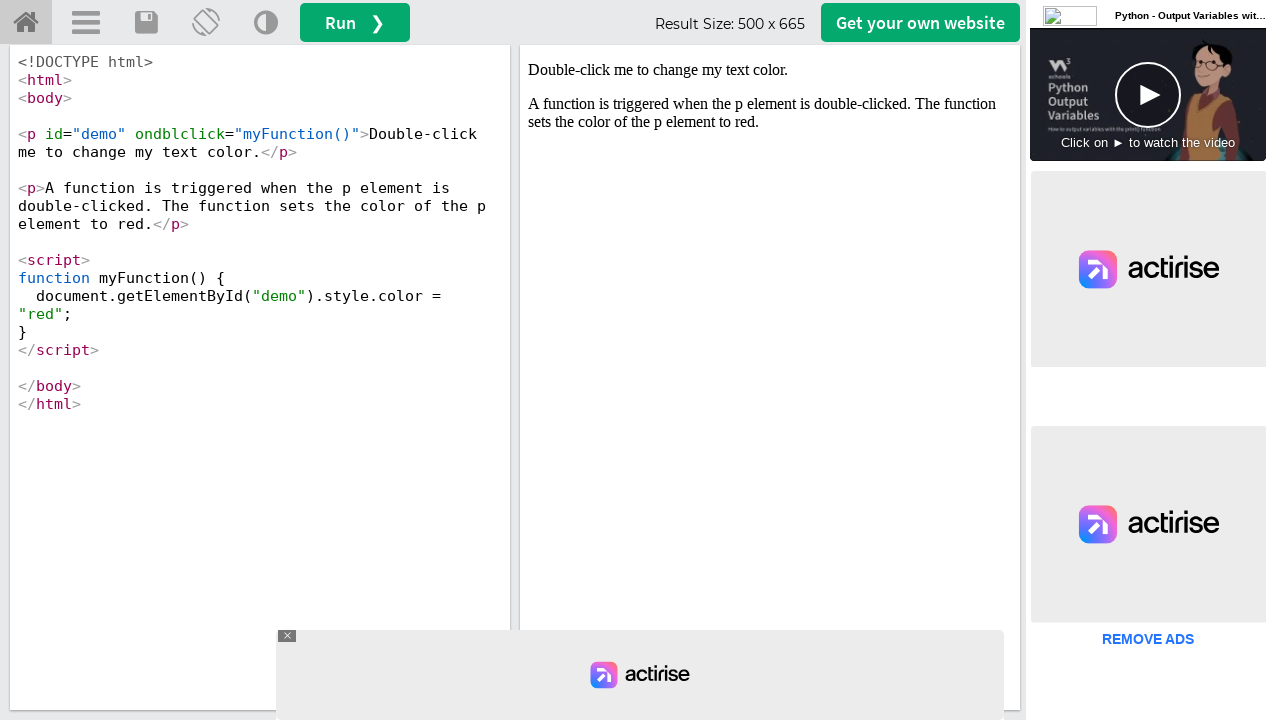

Located #demo text element in iframe
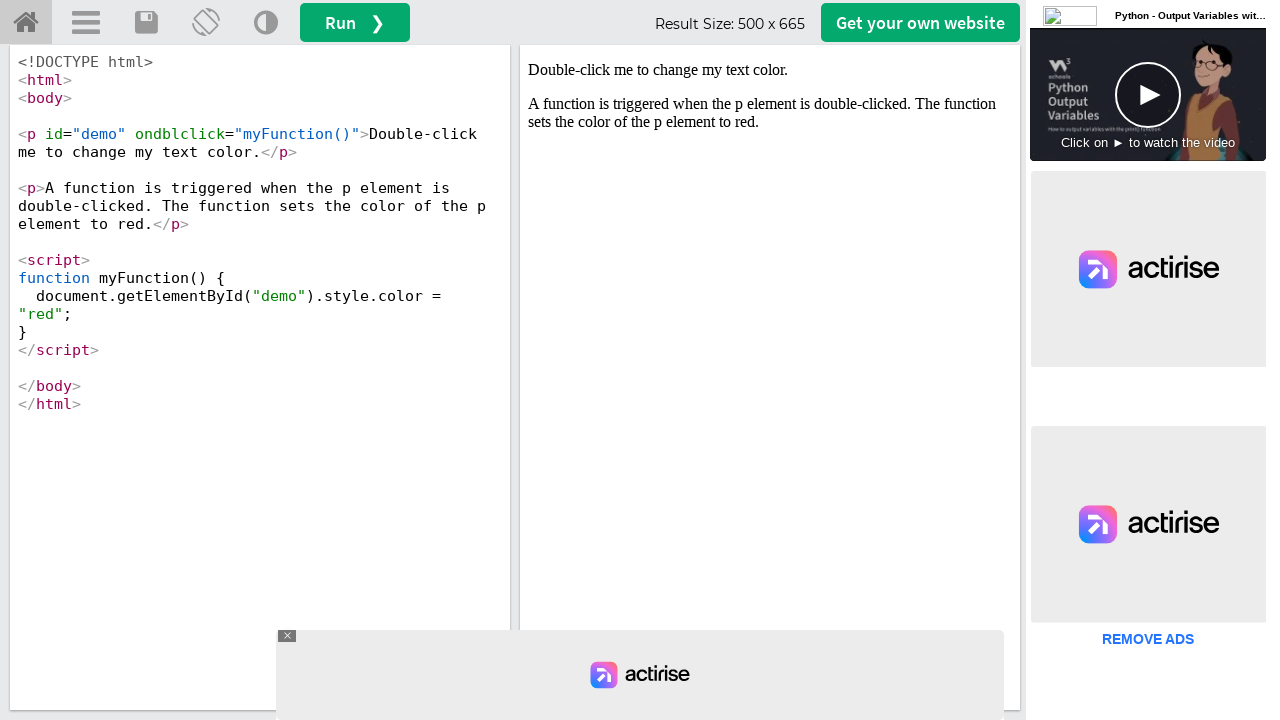

Double-clicked the #demo text element at (770, 70) on #demo
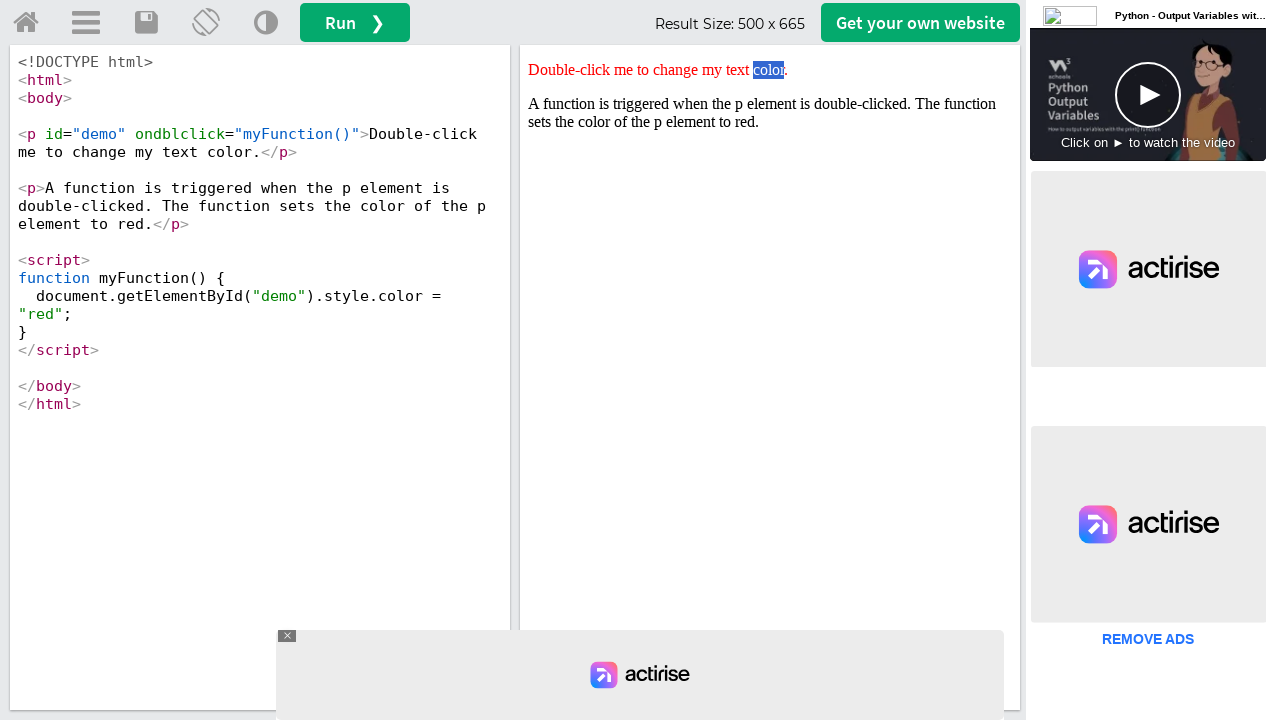

Retrieved style attribute value from #demo element
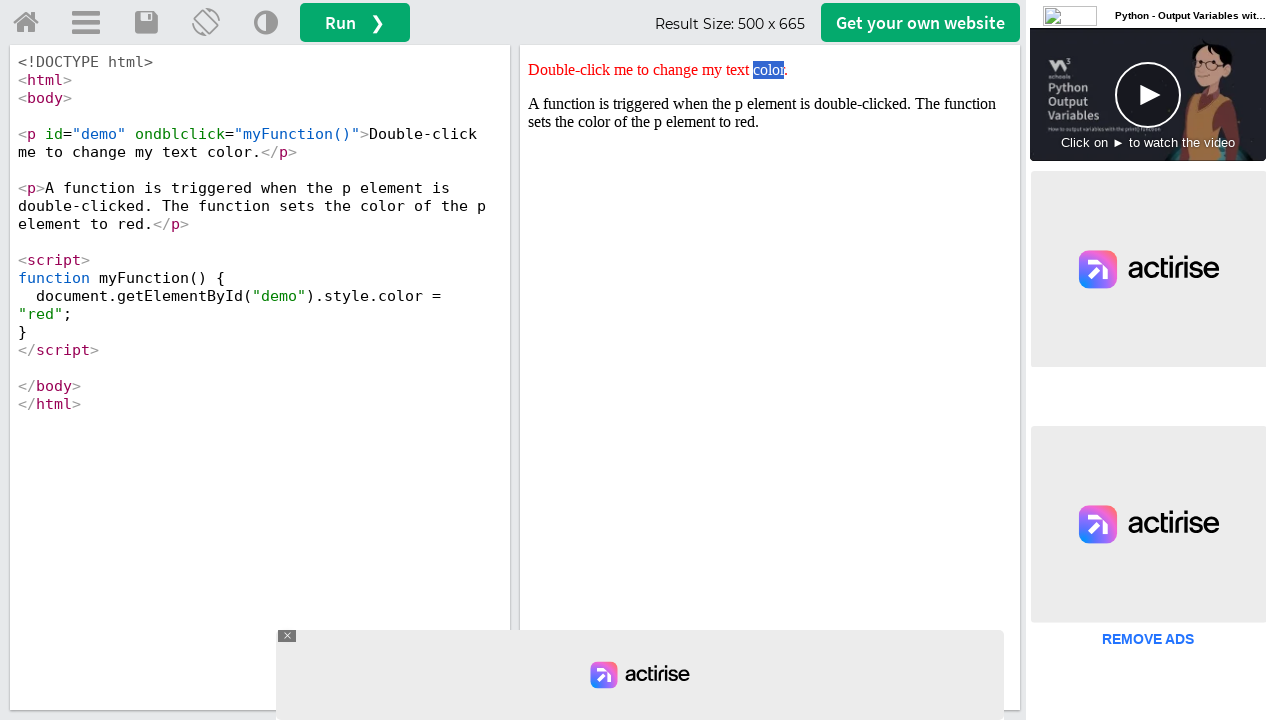

Verified that style attribute contains 'red'
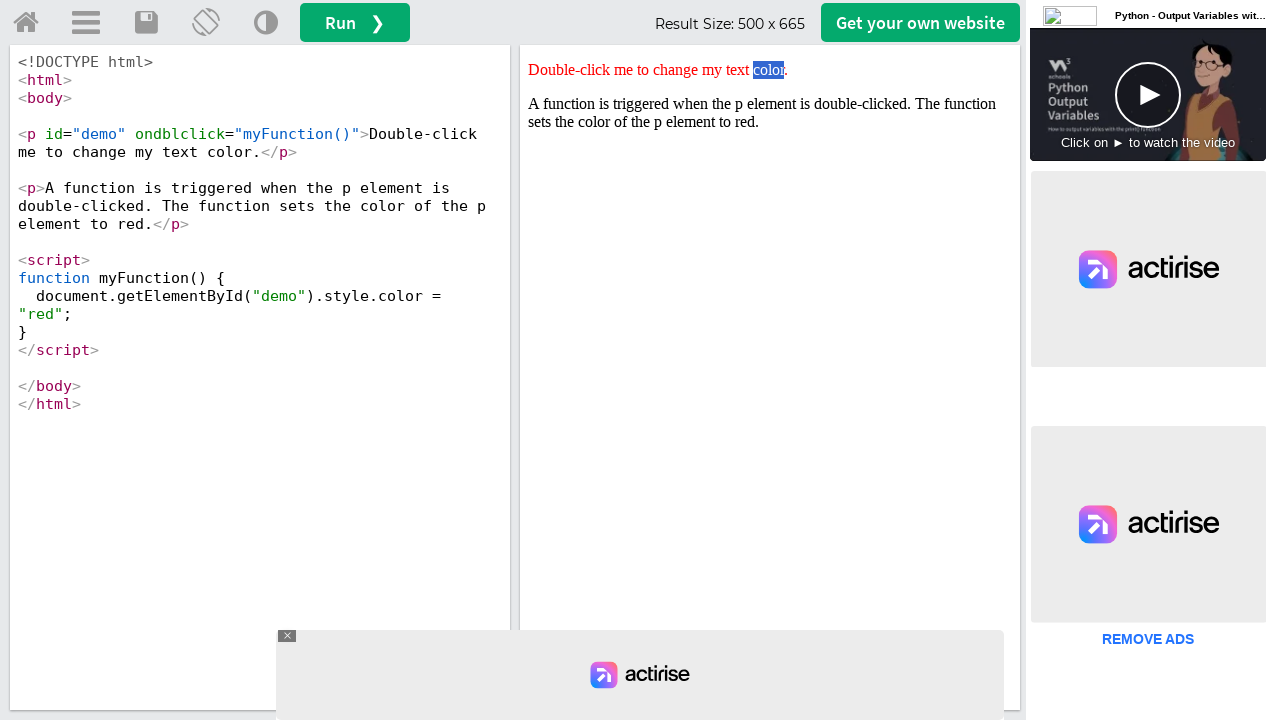

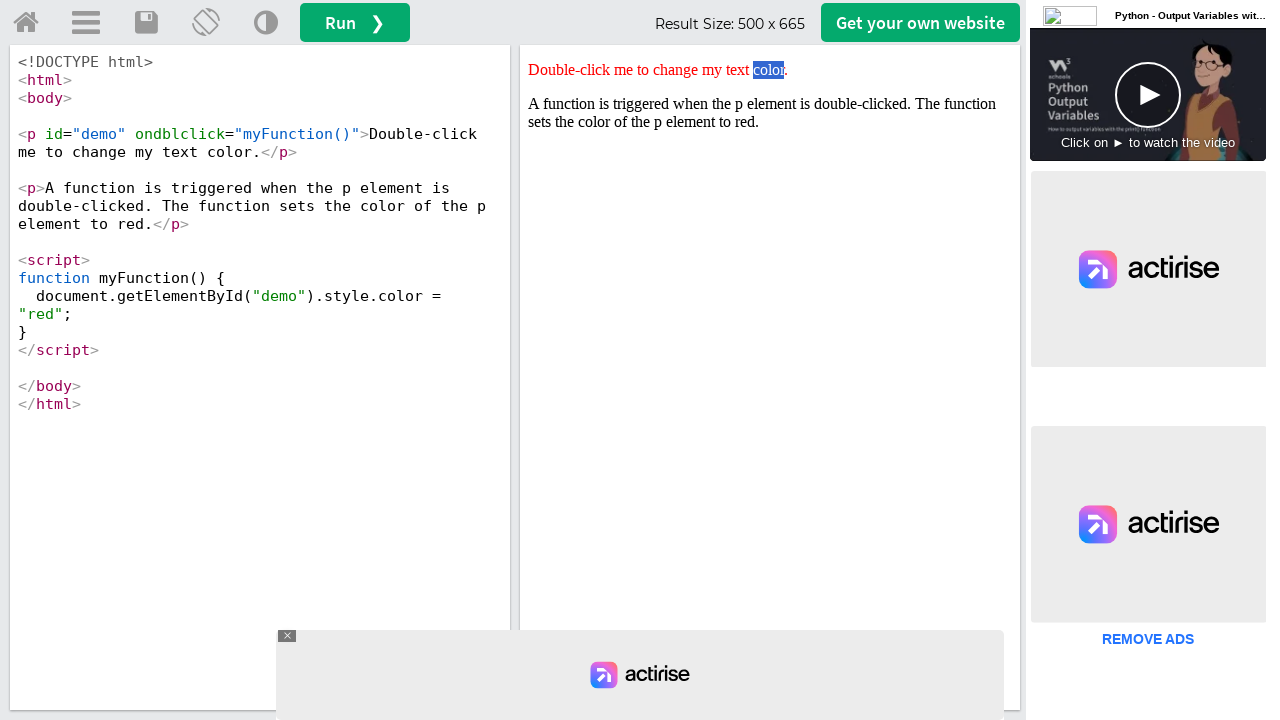